Tests that entering a valid number (70) with a non-perfect square root shows an alert with the correctly formatted calculation result.

Starting URL: https://kristinek.github.io/site/tasks/enter_a_number

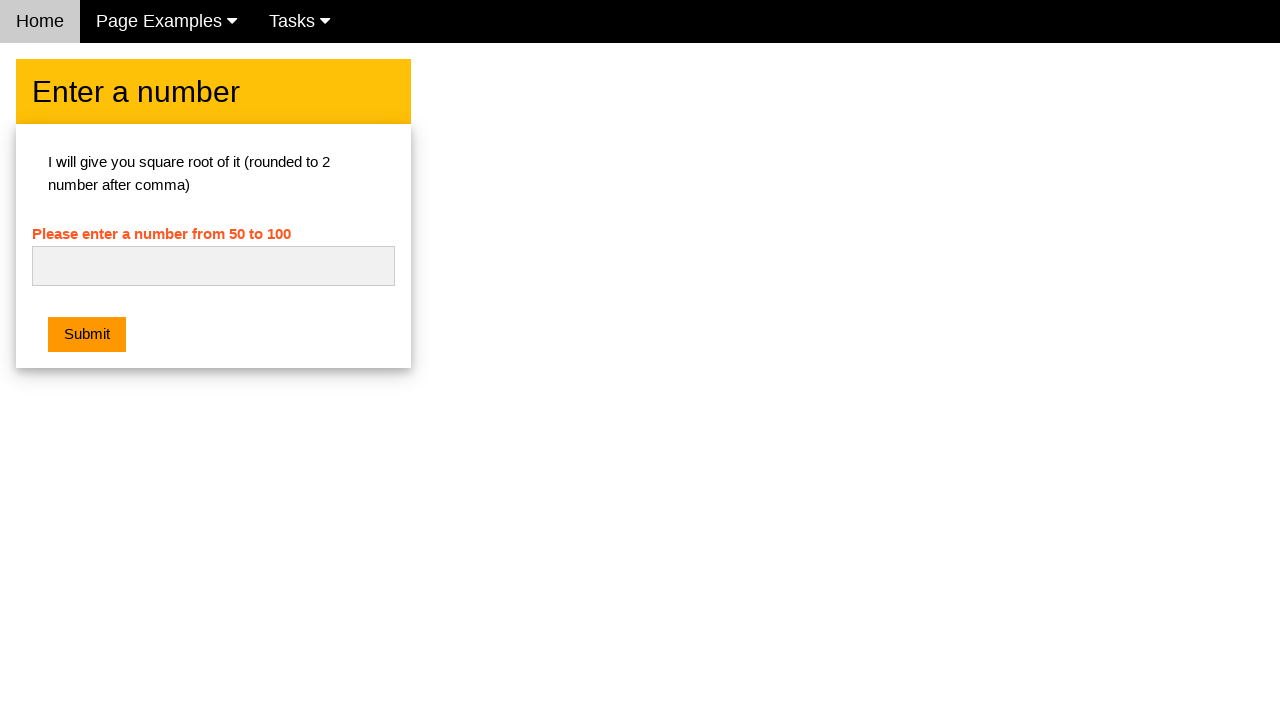

Entered number 70 in the input field on #numb
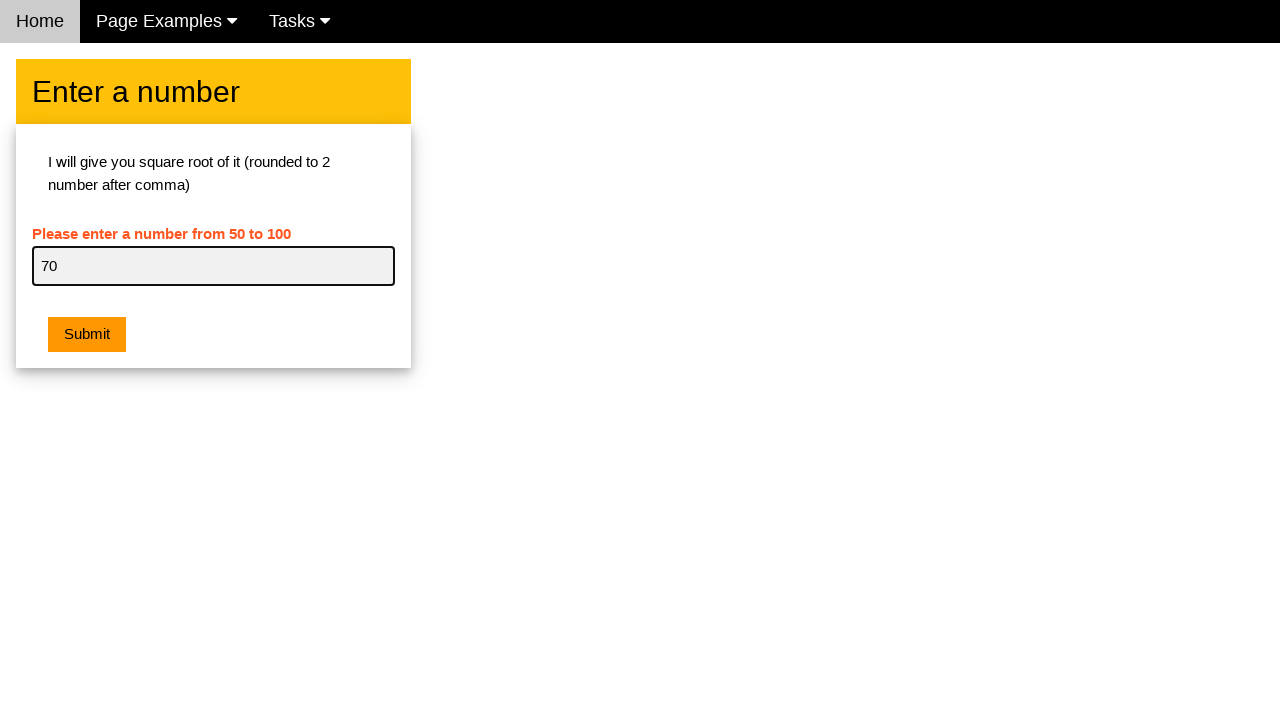

Clicked the Submit button at (87, 335) on xpath=//button[text()='Submit']
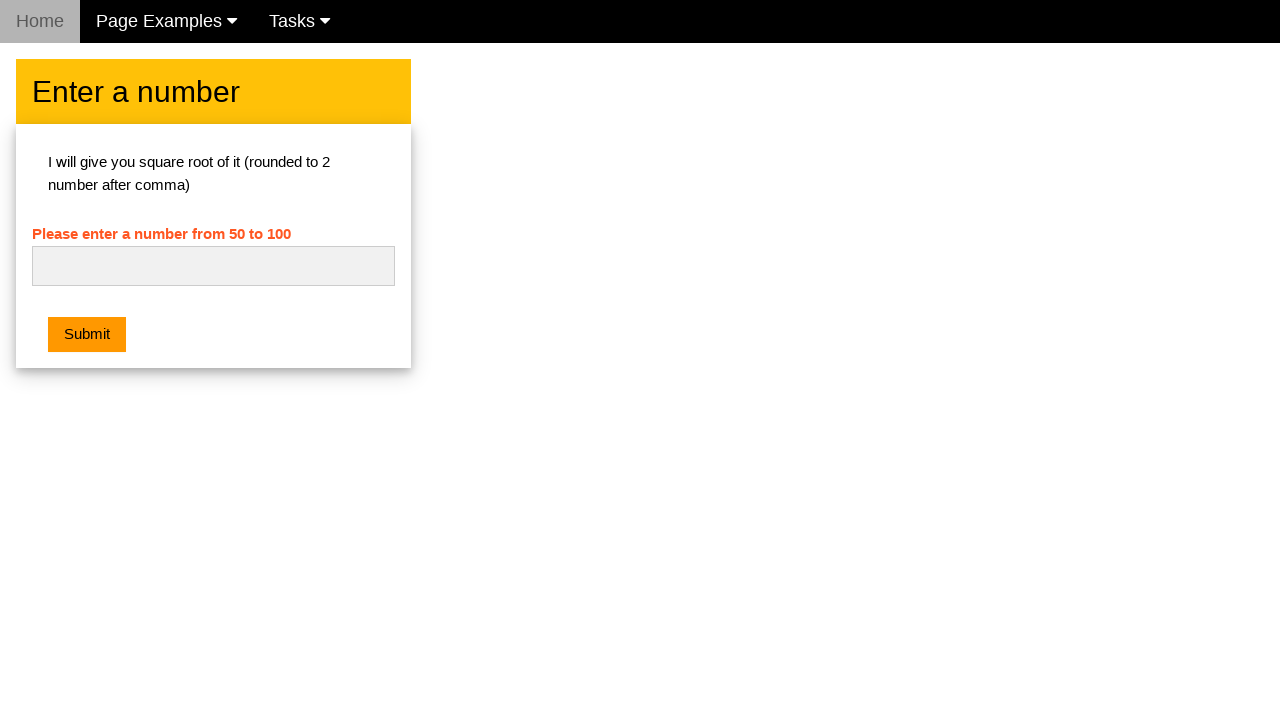

Set up dialog handler to accept alert
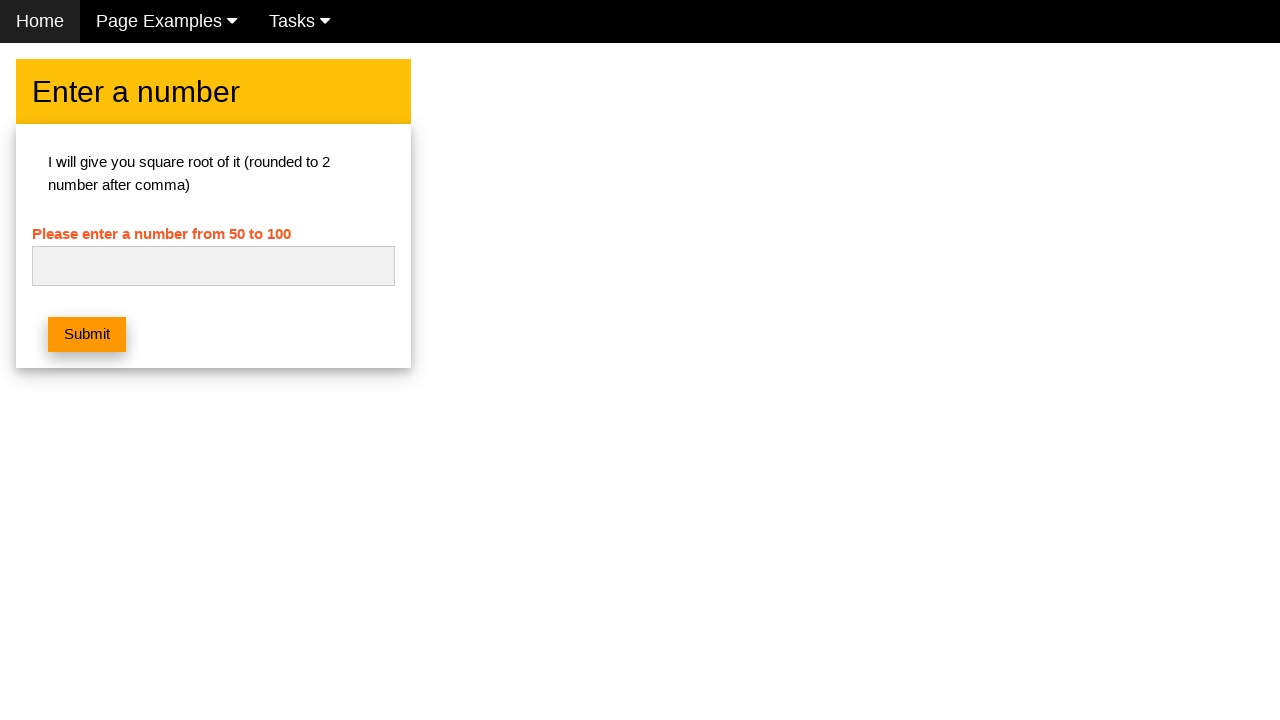

Verified that input field was cleared after successful submission
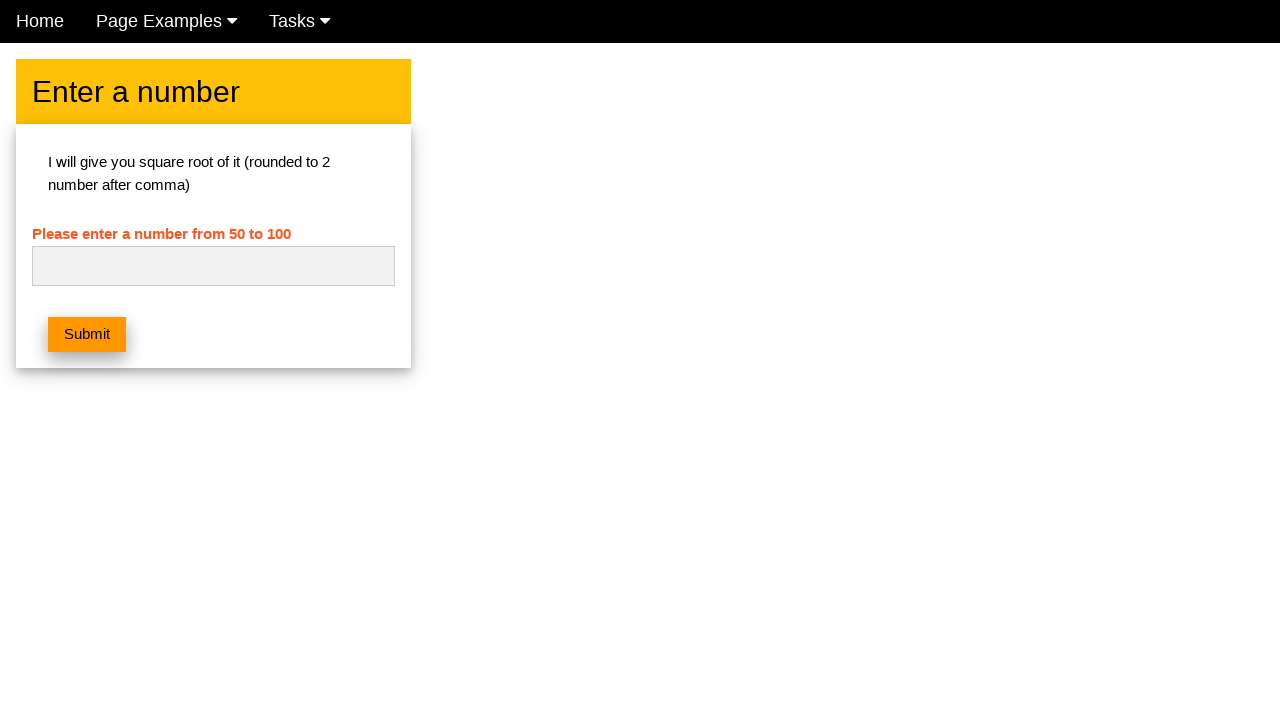

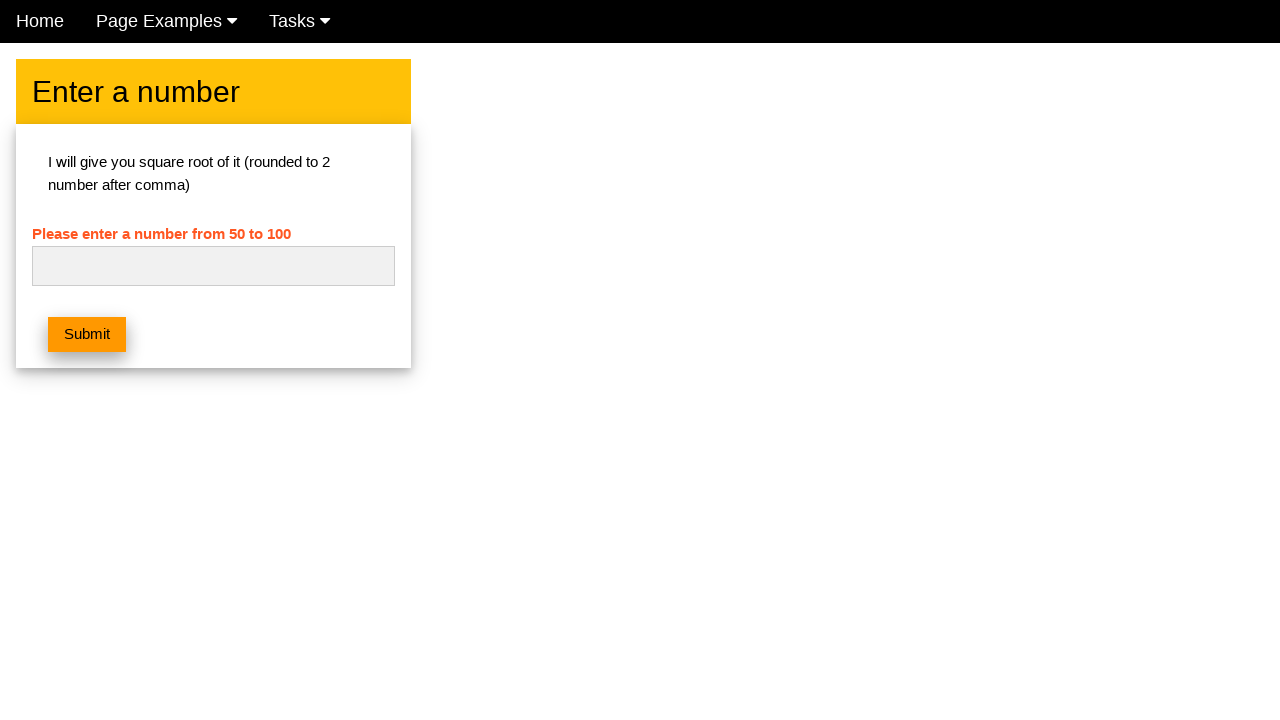